Performs a right-click action on the "Locate" element on the Bluestone website to demonstrate context menu interaction

Starting URL: https://www.bluestone.com

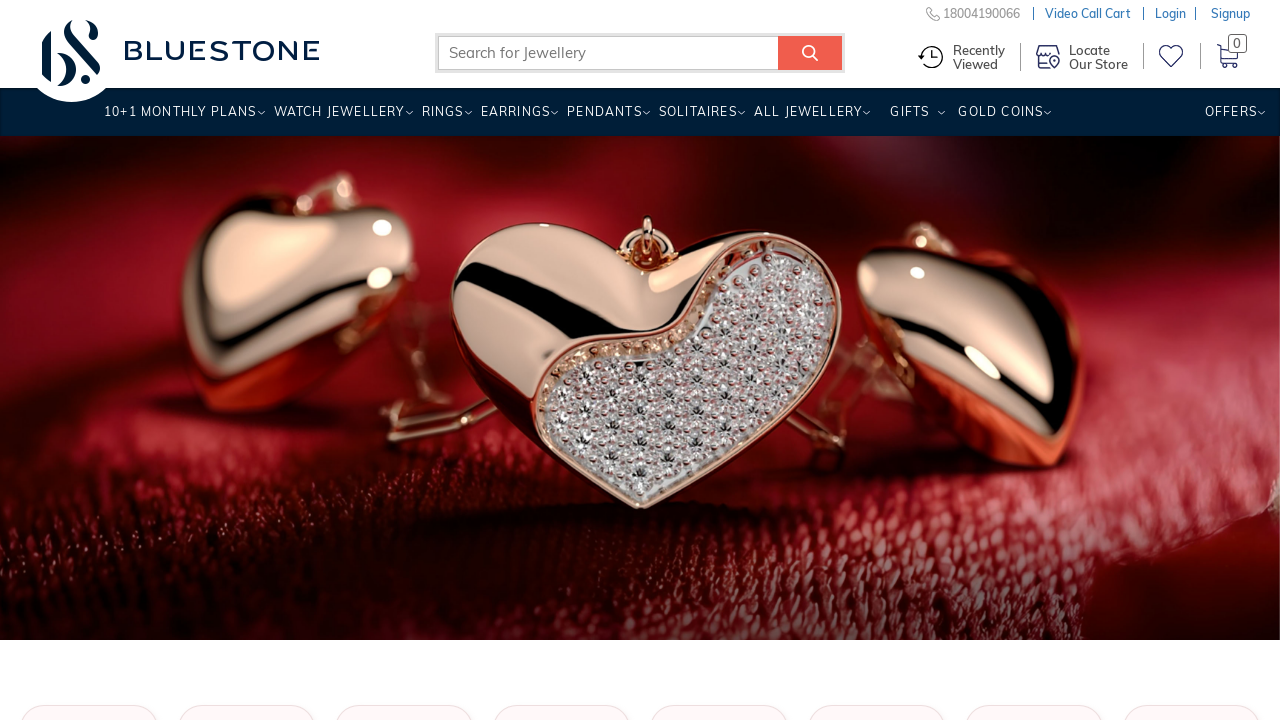

Located the 'Locate' element on Bluestone website
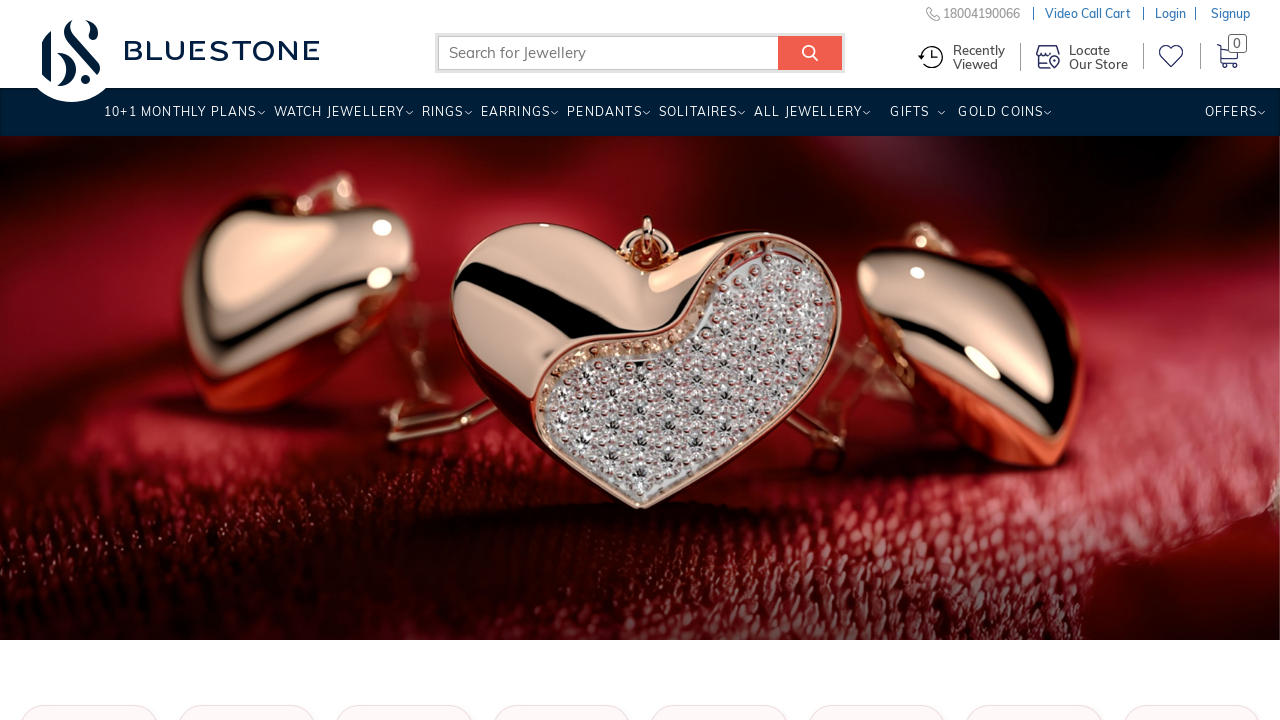

Performed right-click action on the 'Locate' element to open context menu at (1098, 53) on xpath=//span[contains(.,'Locate')]
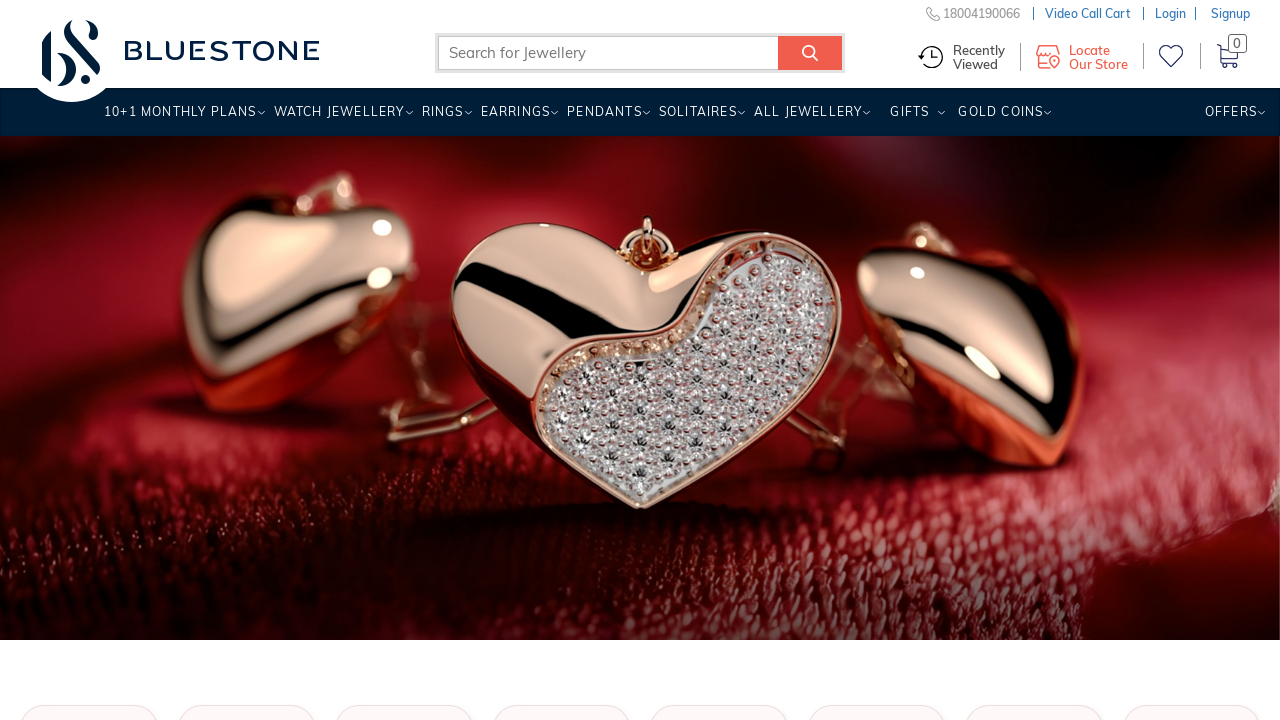

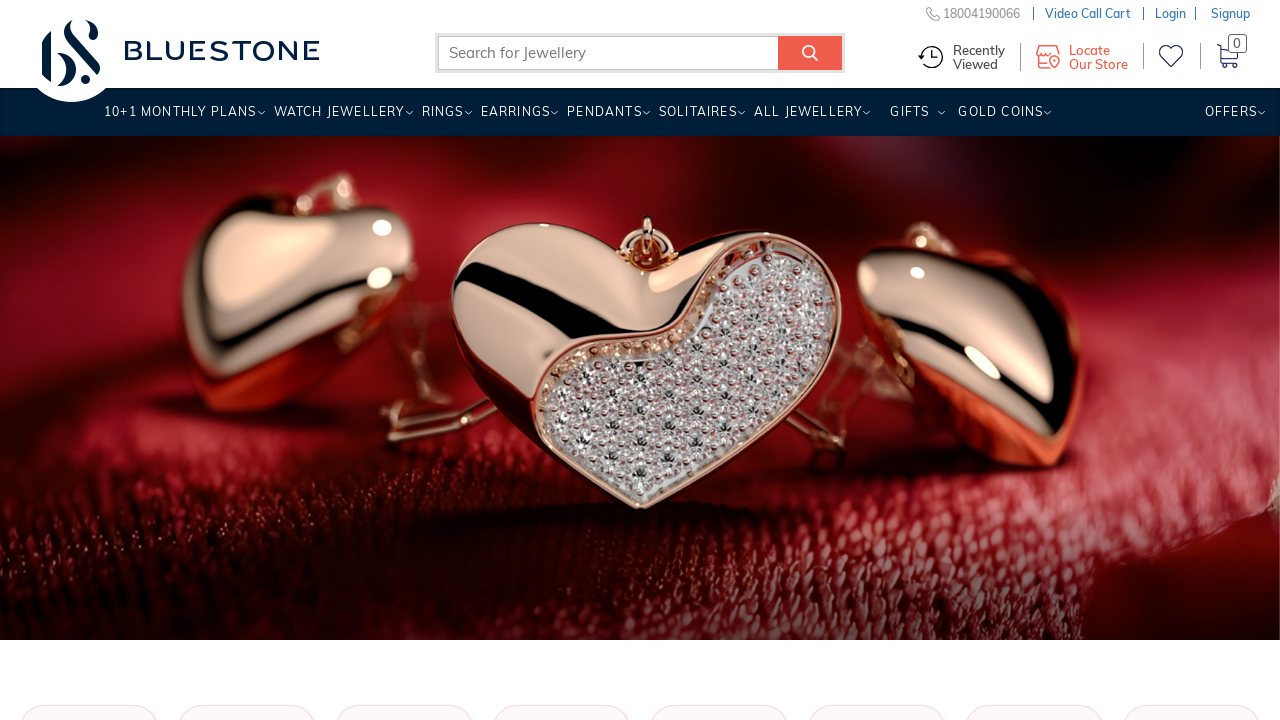